Tests JavaScript confirm alert by clicking the "Click for JS Confirm" button, accepting the alert dialog, and verifying the result text is displayed.

Starting URL: http://practice.cydeo.com/javascript_alerts

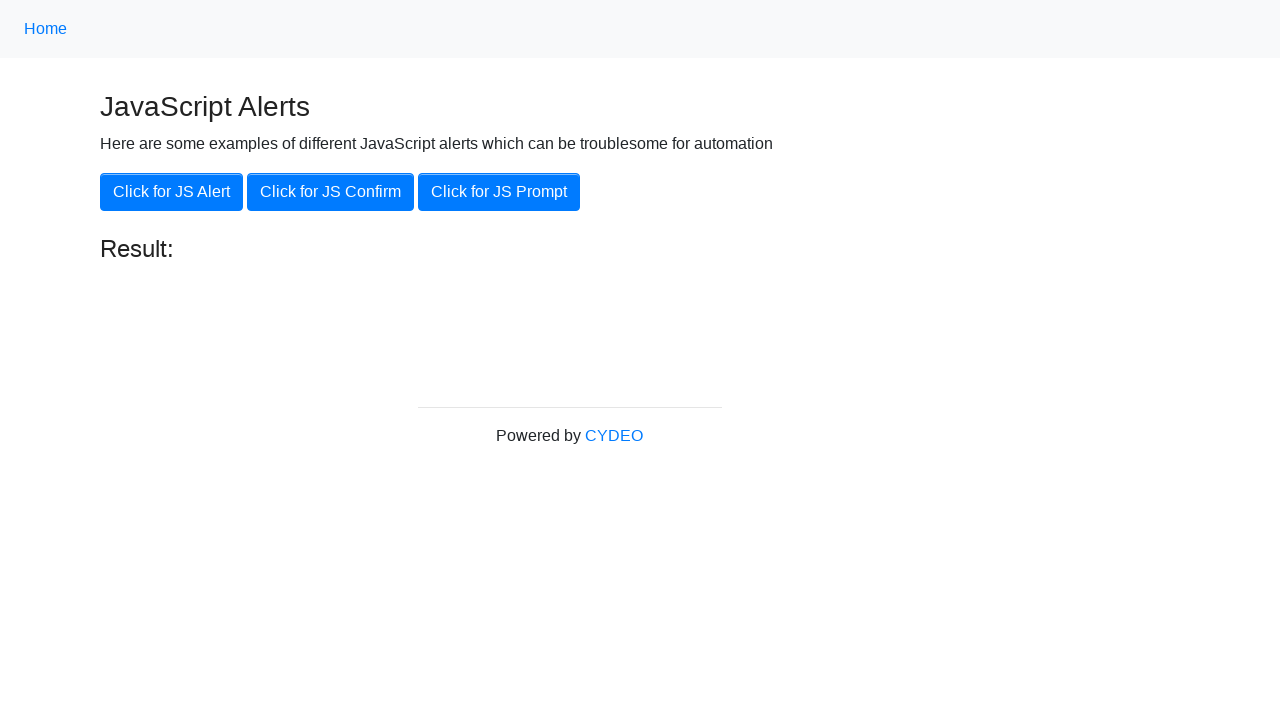

Set up dialog handler to accept confirm alerts
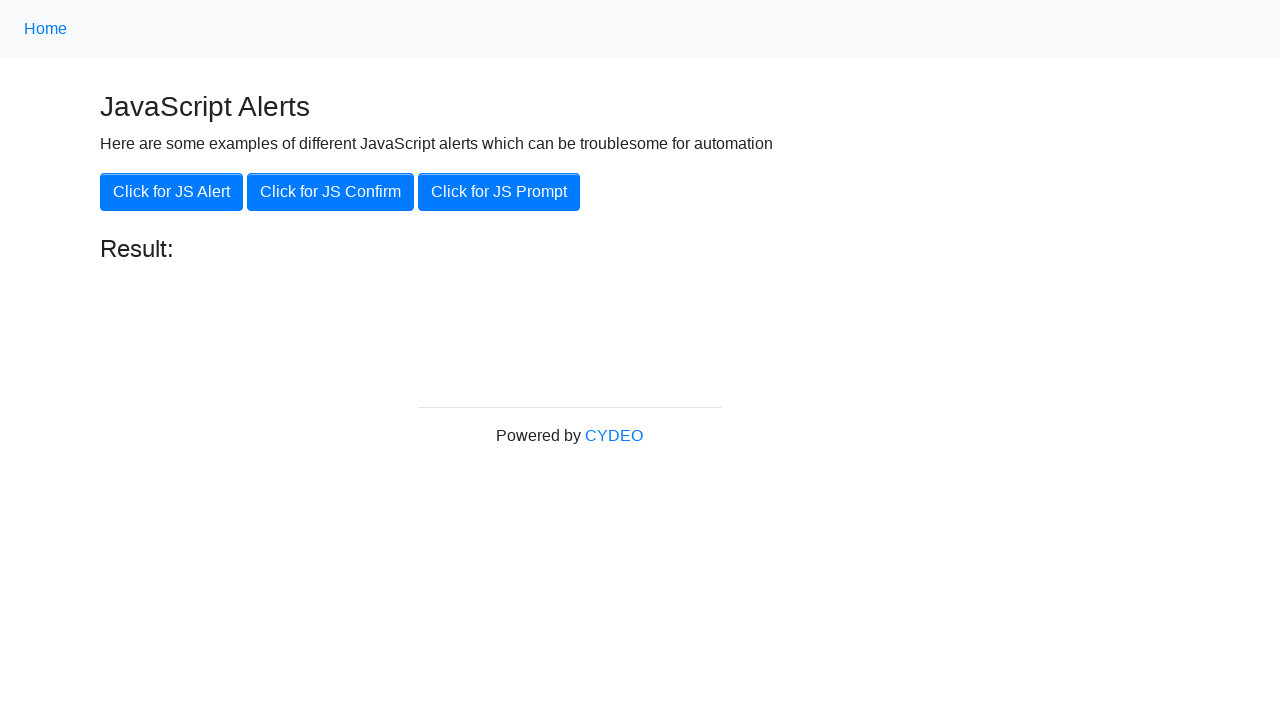

Clicked the 'Click for JS Confirm' button at (330, 192) on xpath=//button[text()='Click for JS Confirm']
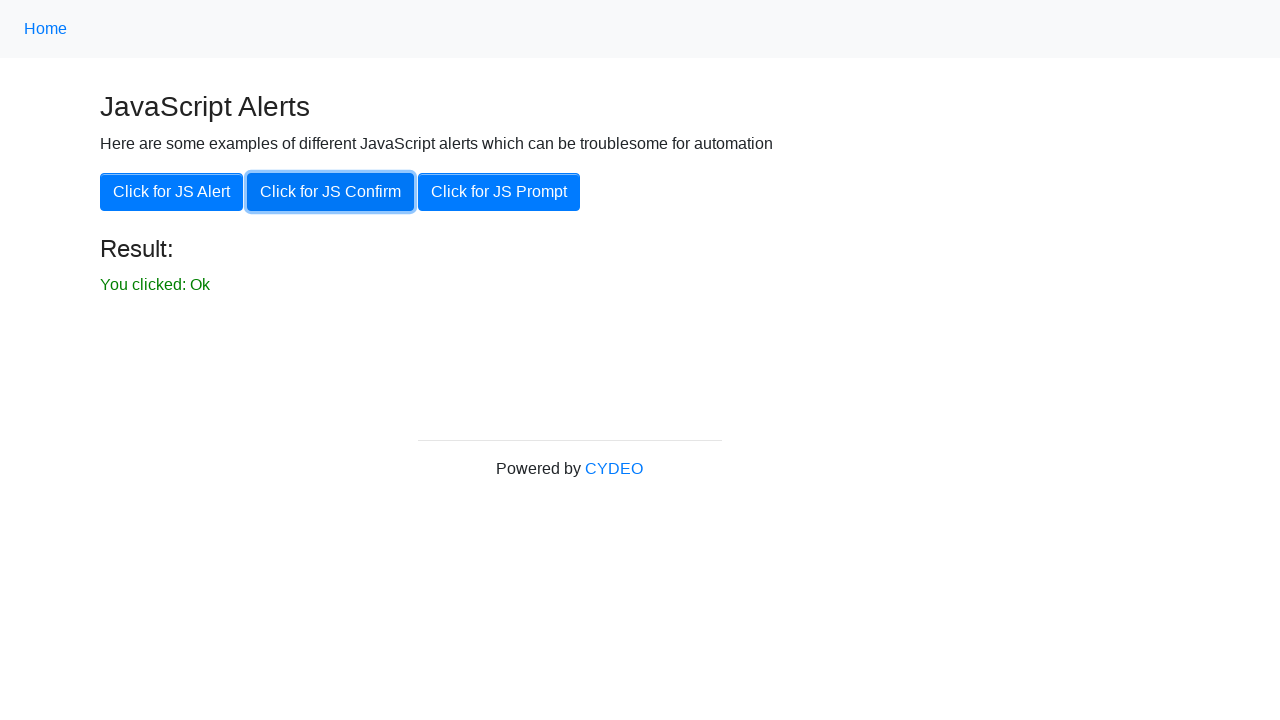

Result element loaded after confirm alert acceptance
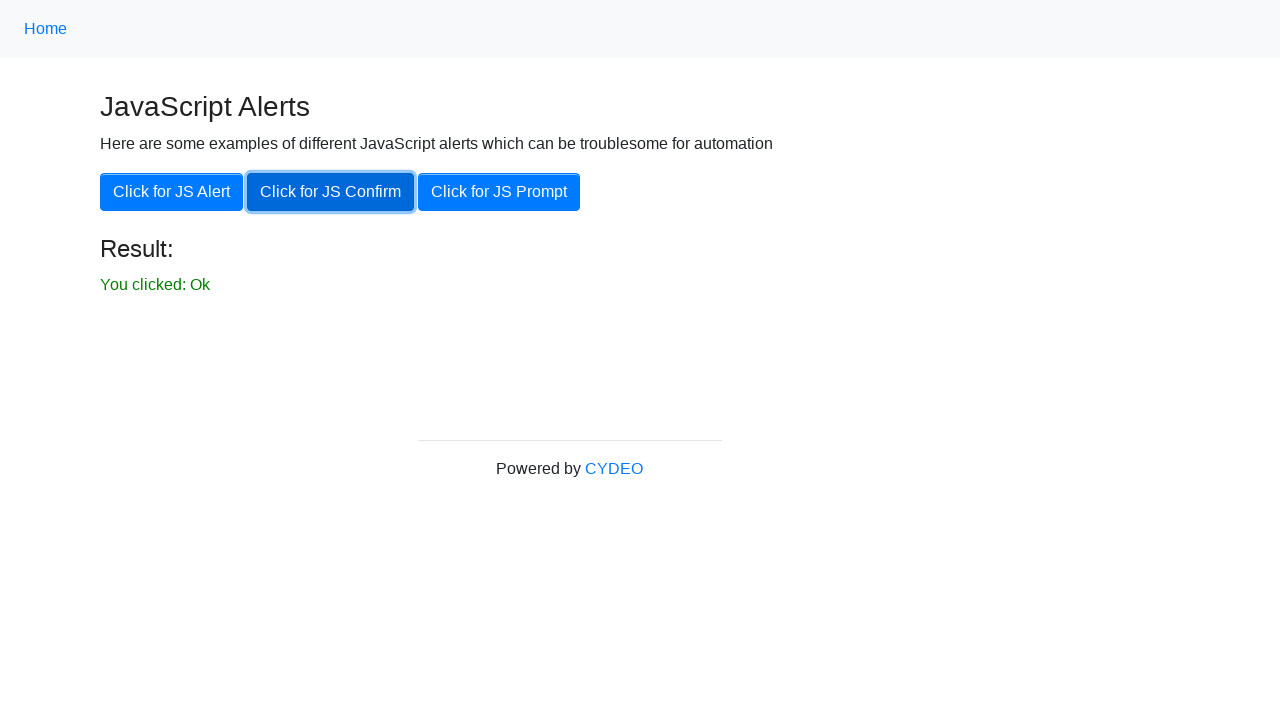

Verified result text is visible and displays confirmation message
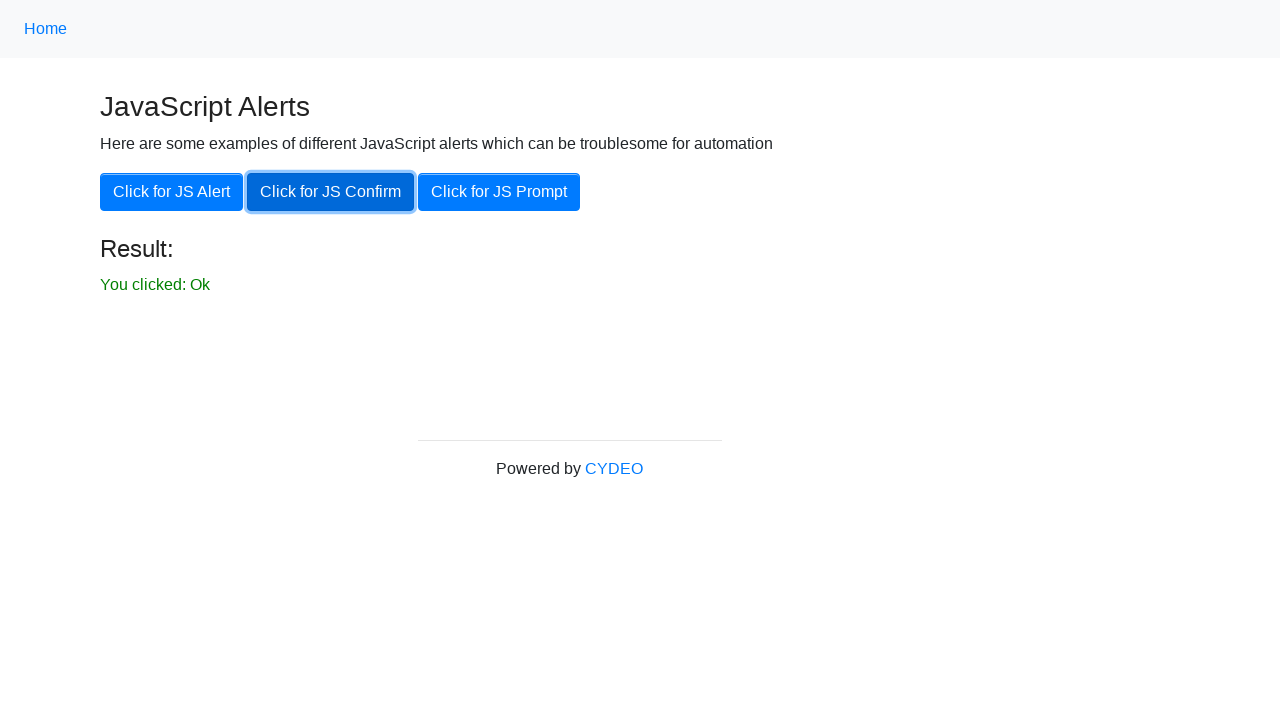

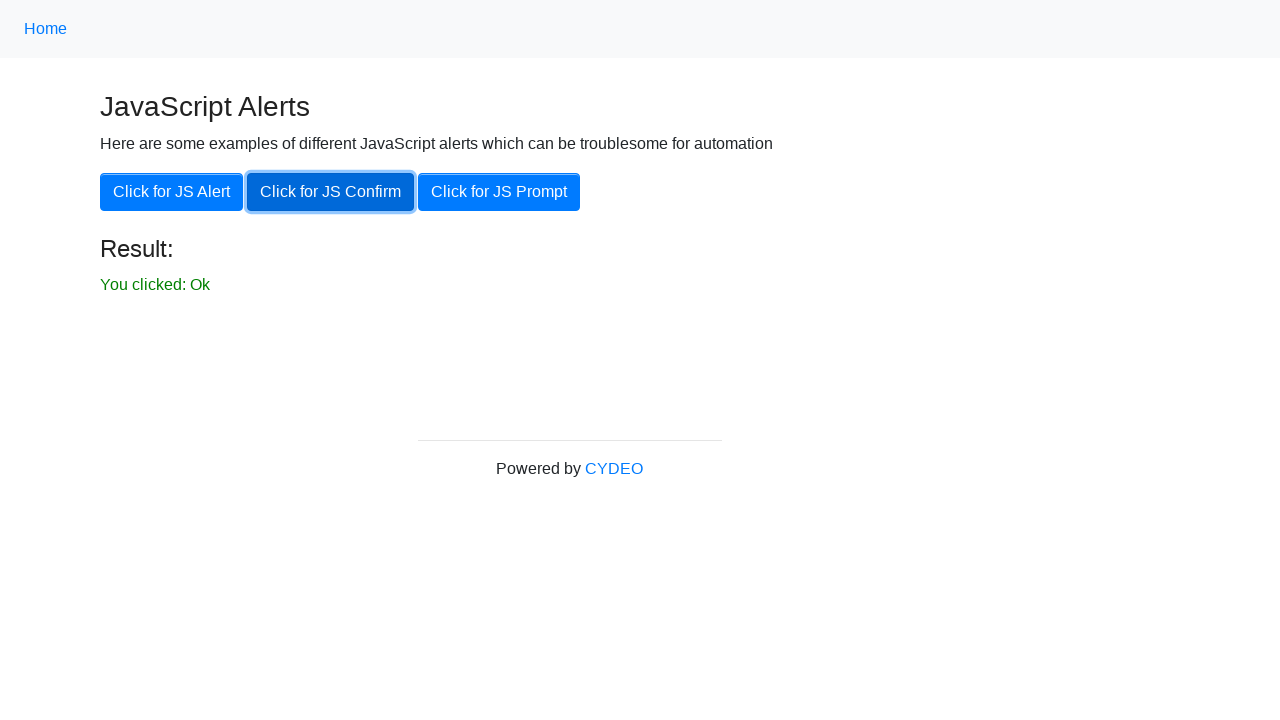